Tests navigation through a Polymer shop by clicking on shop now buttons for women's and men's wear sections using shadow DOM elements

Starting URL: https://shop.polymer-project.org/

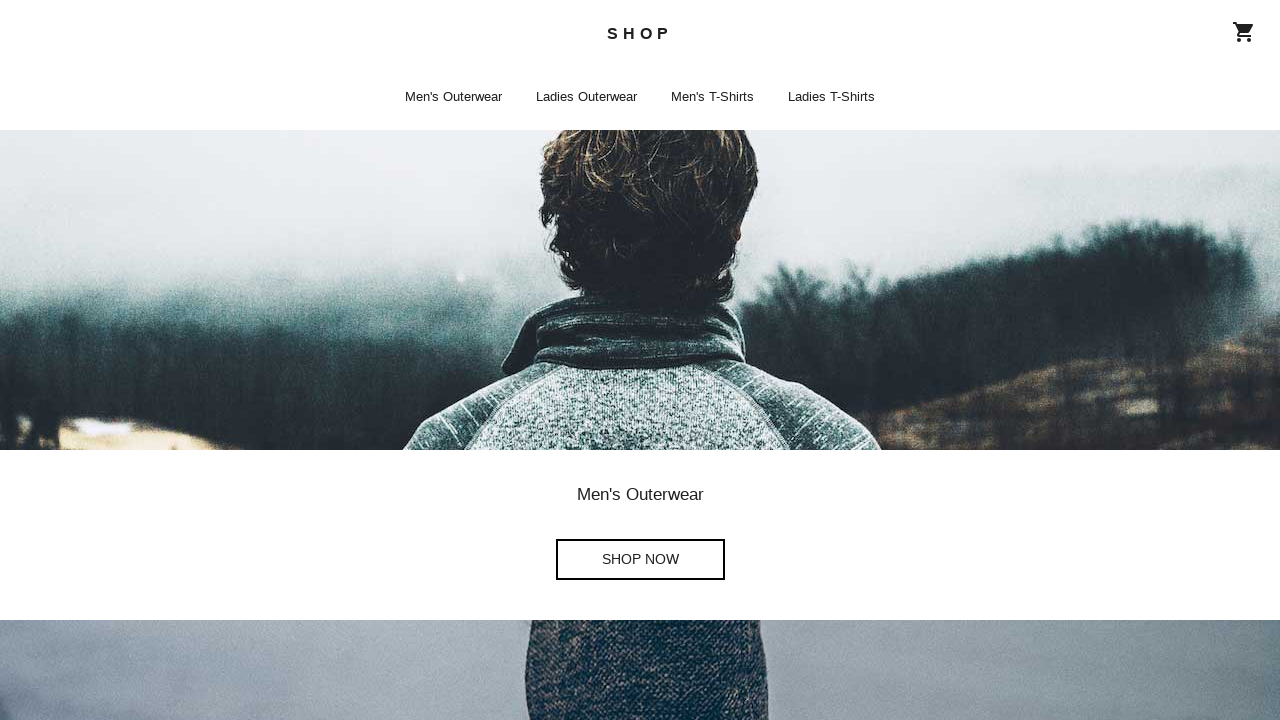

Navigated to Polymer shop homepage
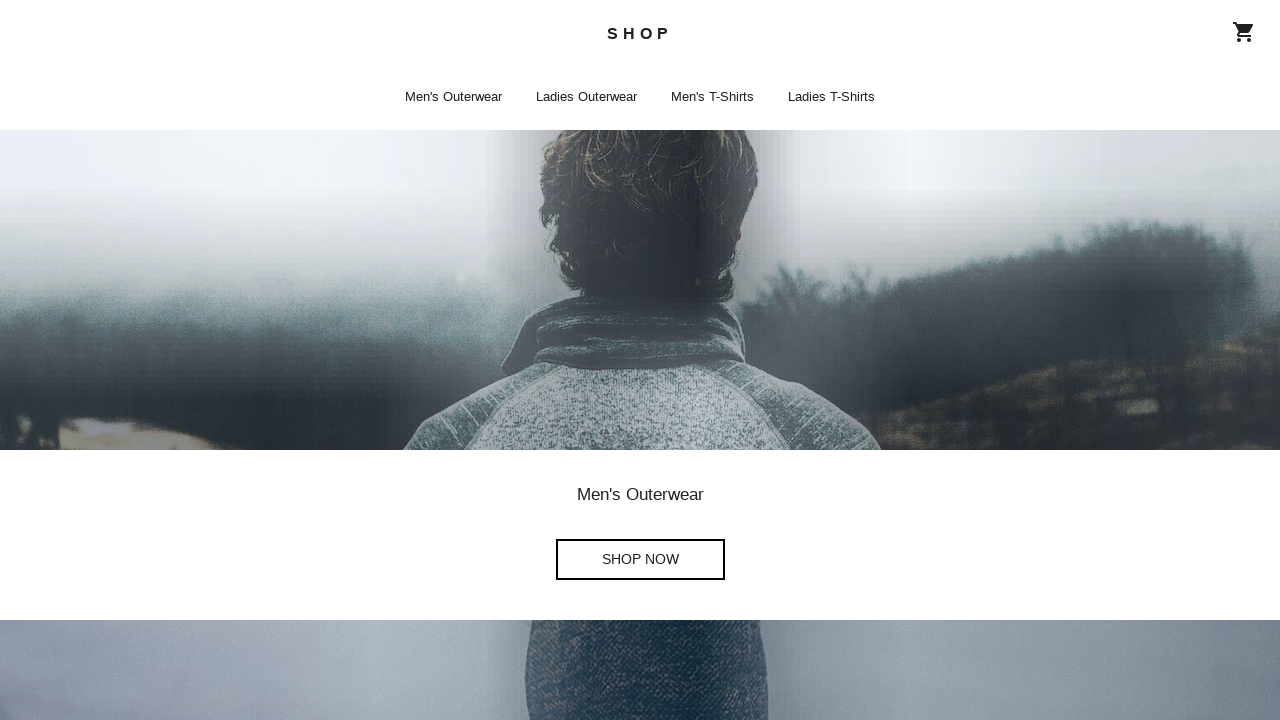

Located shop-app element
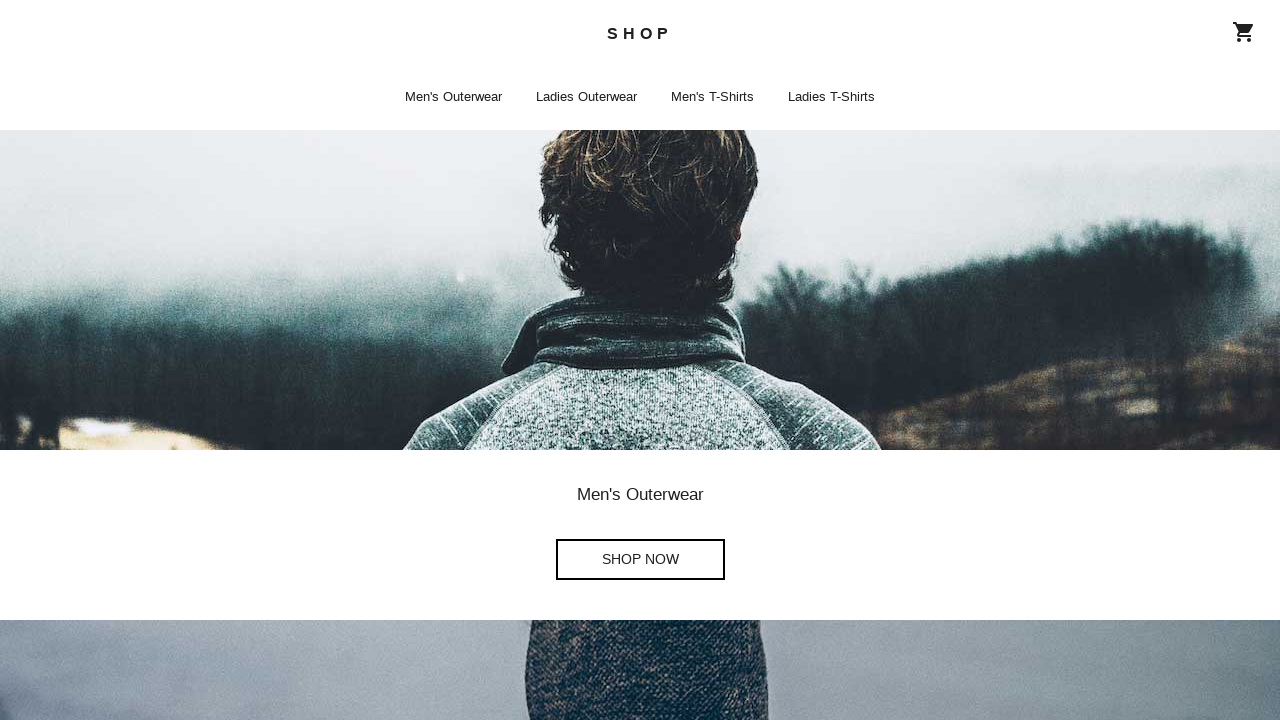

Clicked Women's wear SHOP NOW button through shadow DOM
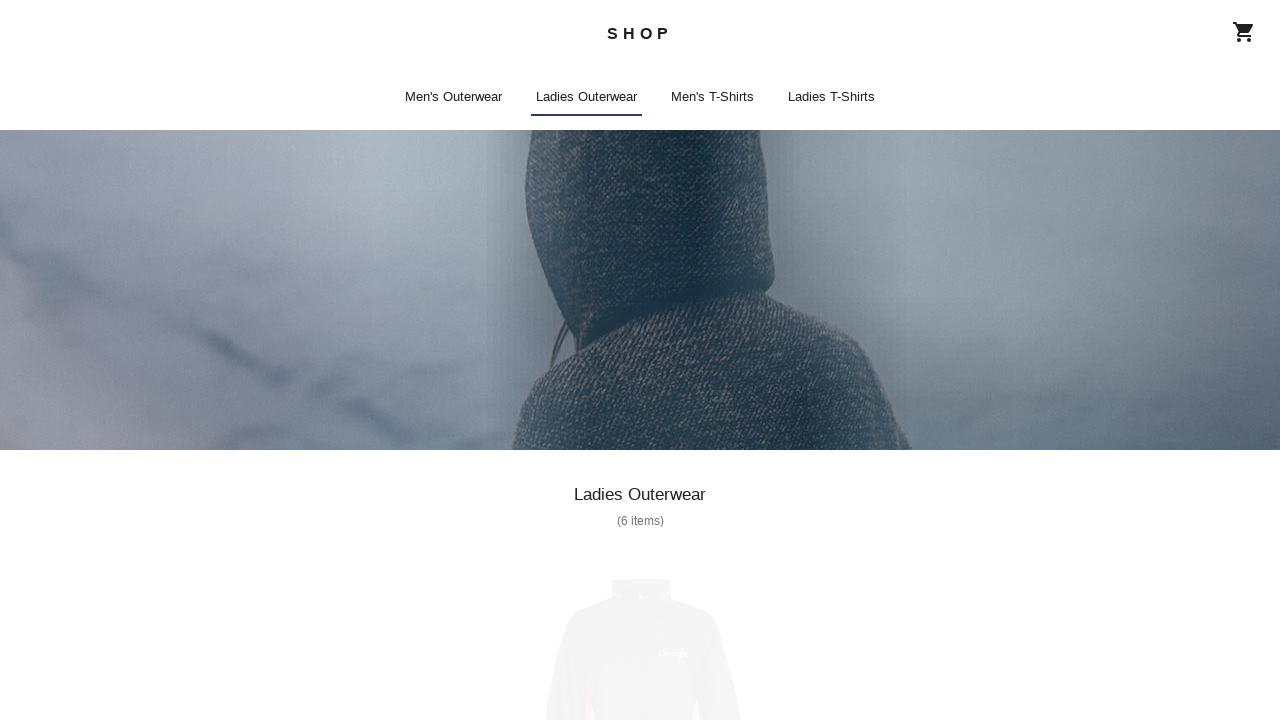

Navigated back to homepage
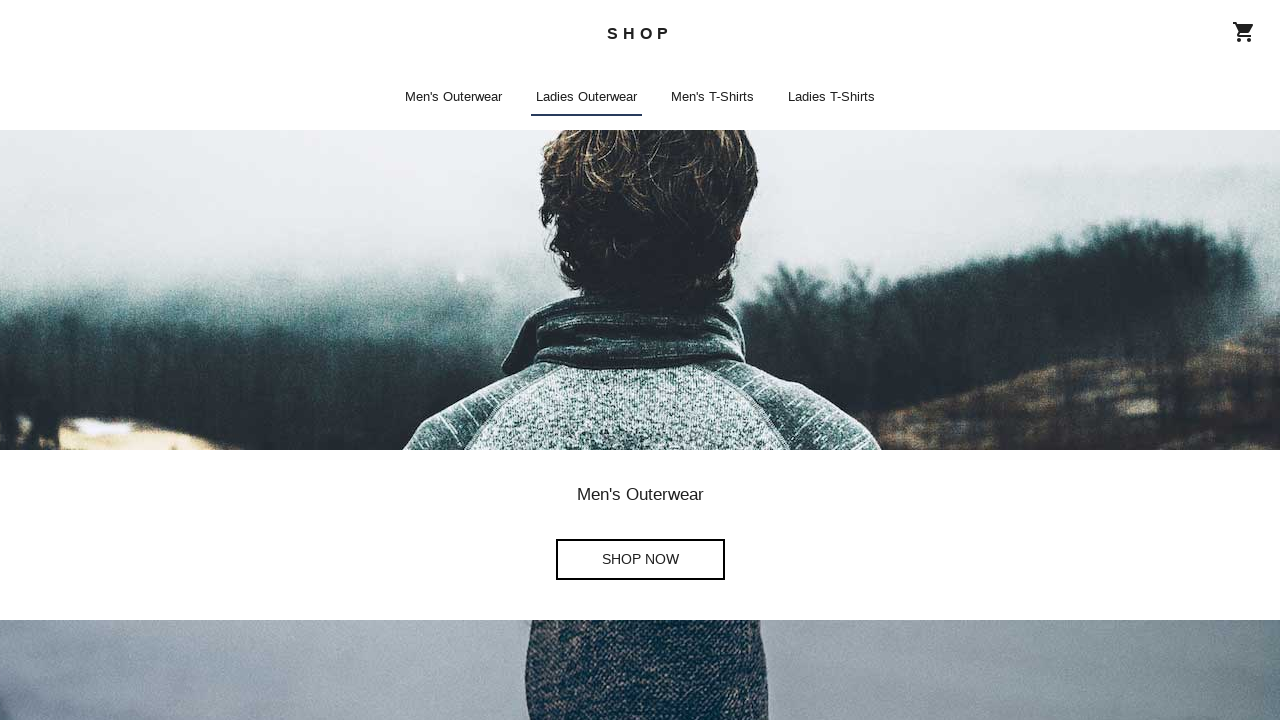

Located shop-app element again
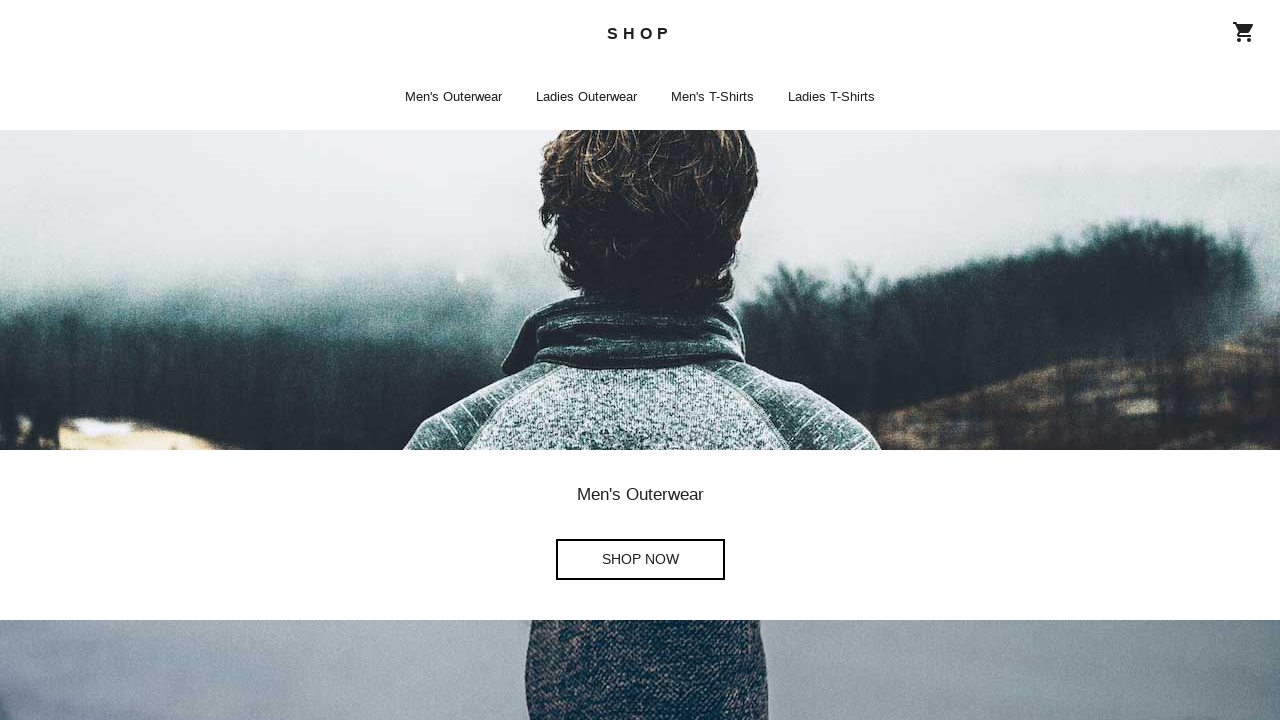

Clicked Men's wear SHOP NOW button through shadow DOM
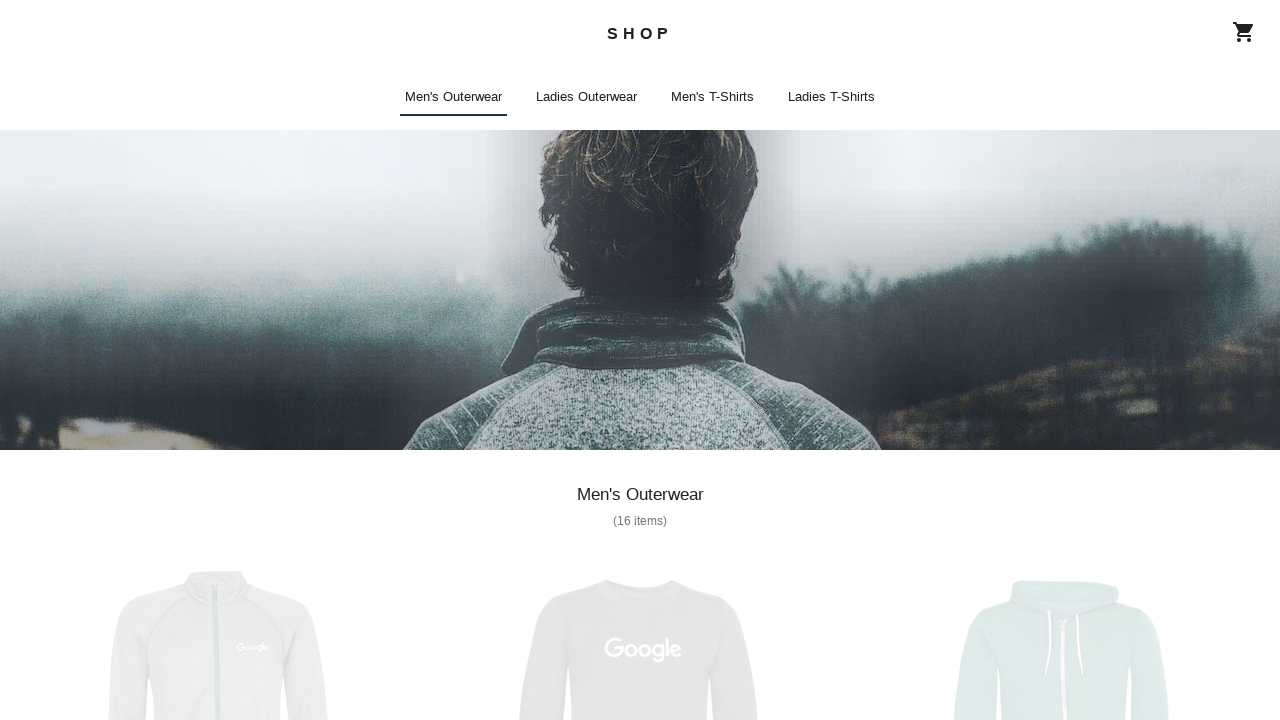

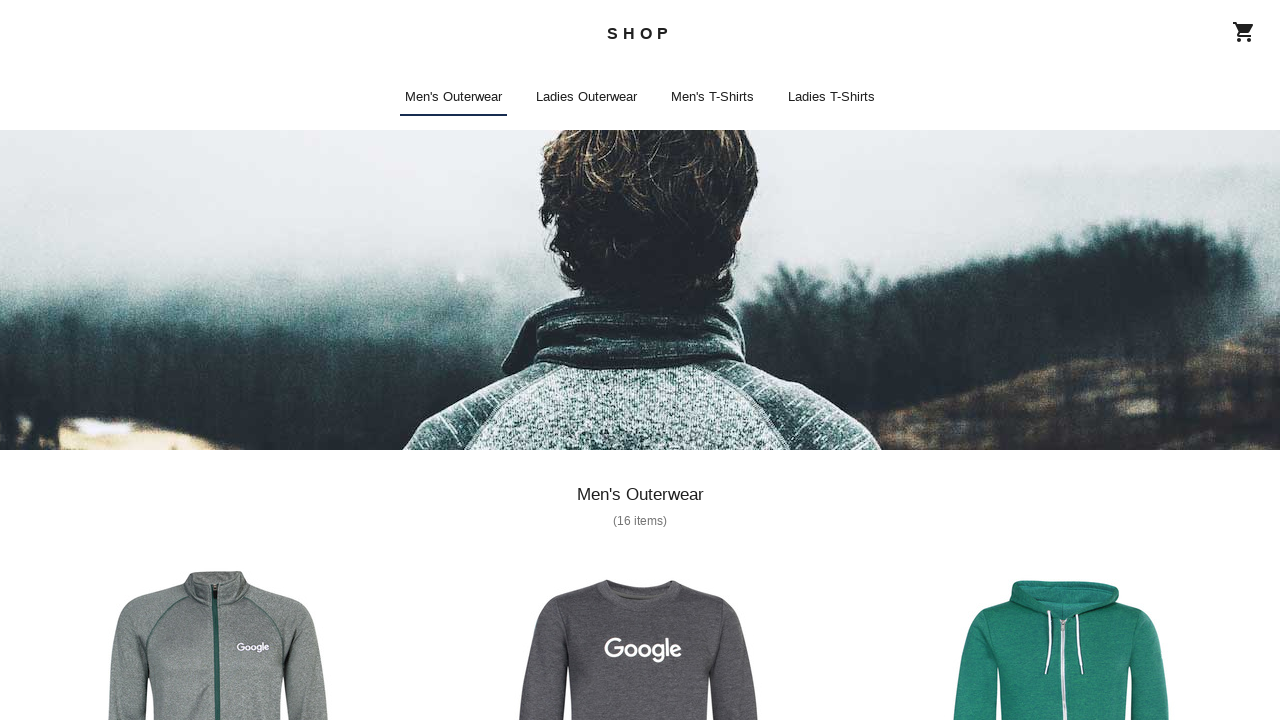